Tests React Semantic UI dropdown by selecting different user names

Starting URL: https://react.semantic-ui.com/maximize/dropdown-example-selection/

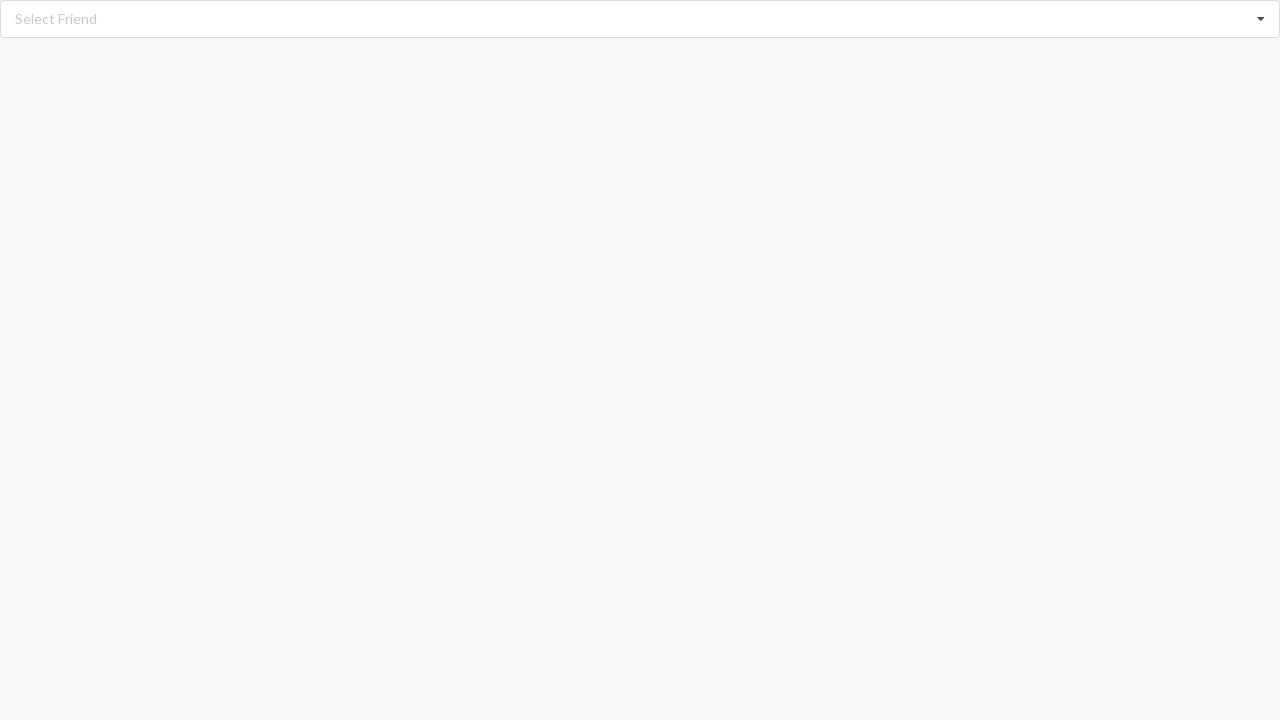

Clicked dropdown to open menu at (640, 19) on xpath=//div[@role='listbox']
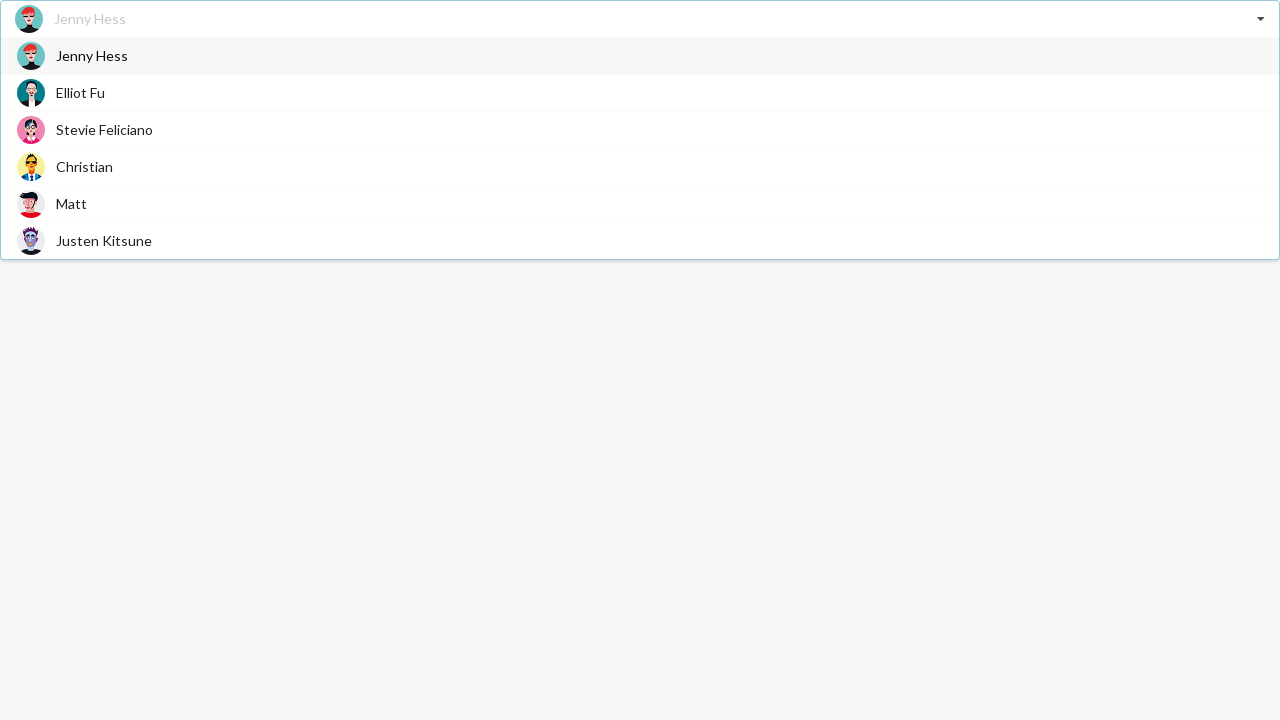

Selected 'Stevie Feliciano' from dropdown at (104, 130) on xpath=//div[@class='visible menu transition']//span[text()='Stevie Feliciano']
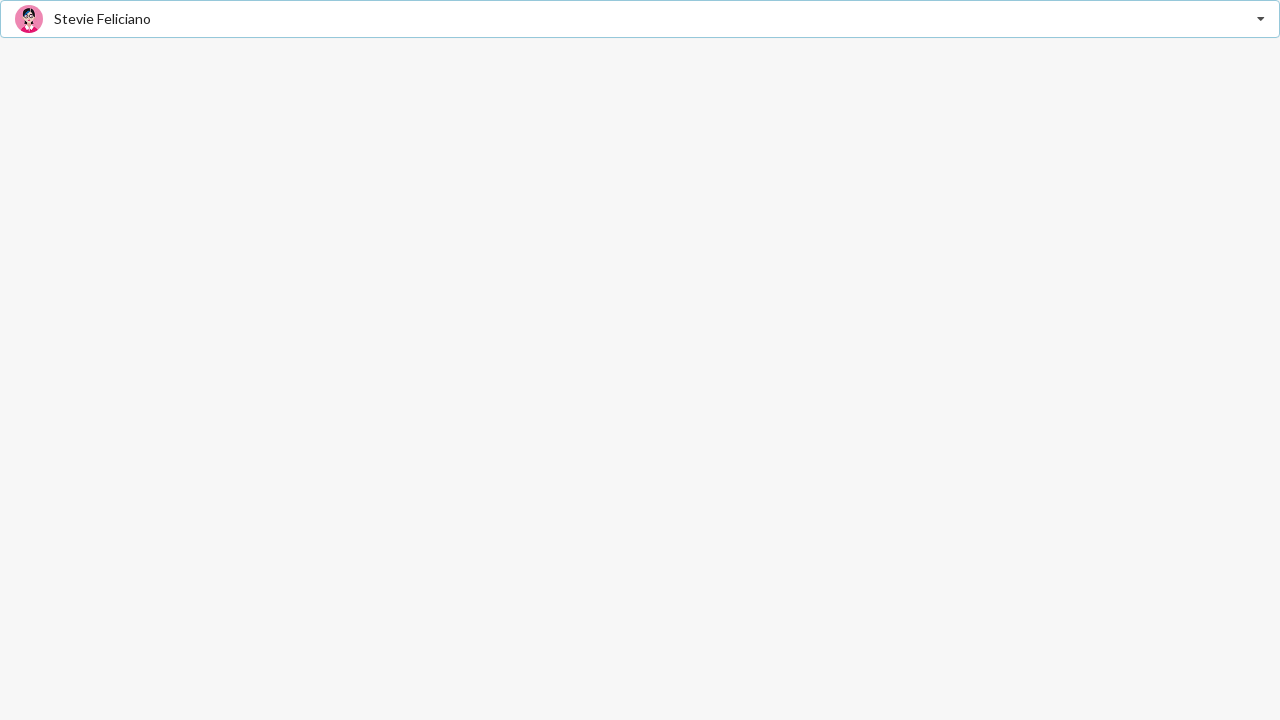

Verified 'Stevie Feliciano' is selected
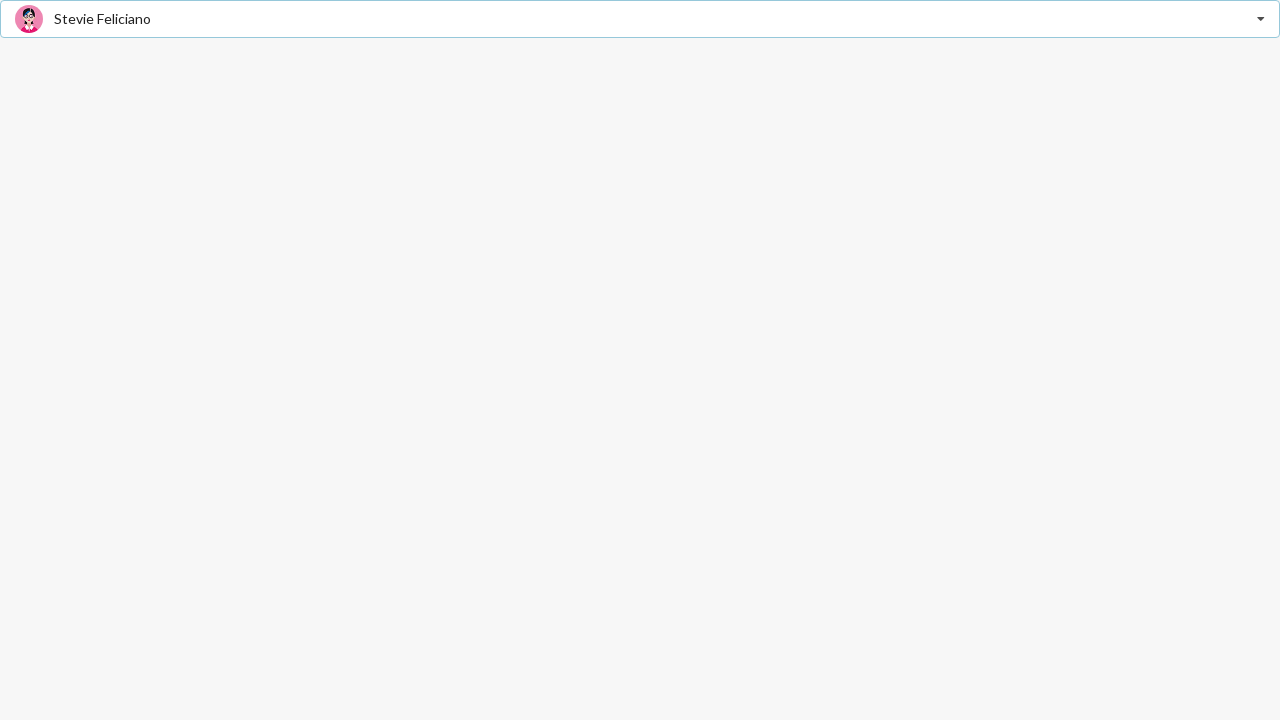

Clicked dropdown to open menu at (640, 19) on xpath=//div[@role='listbox']
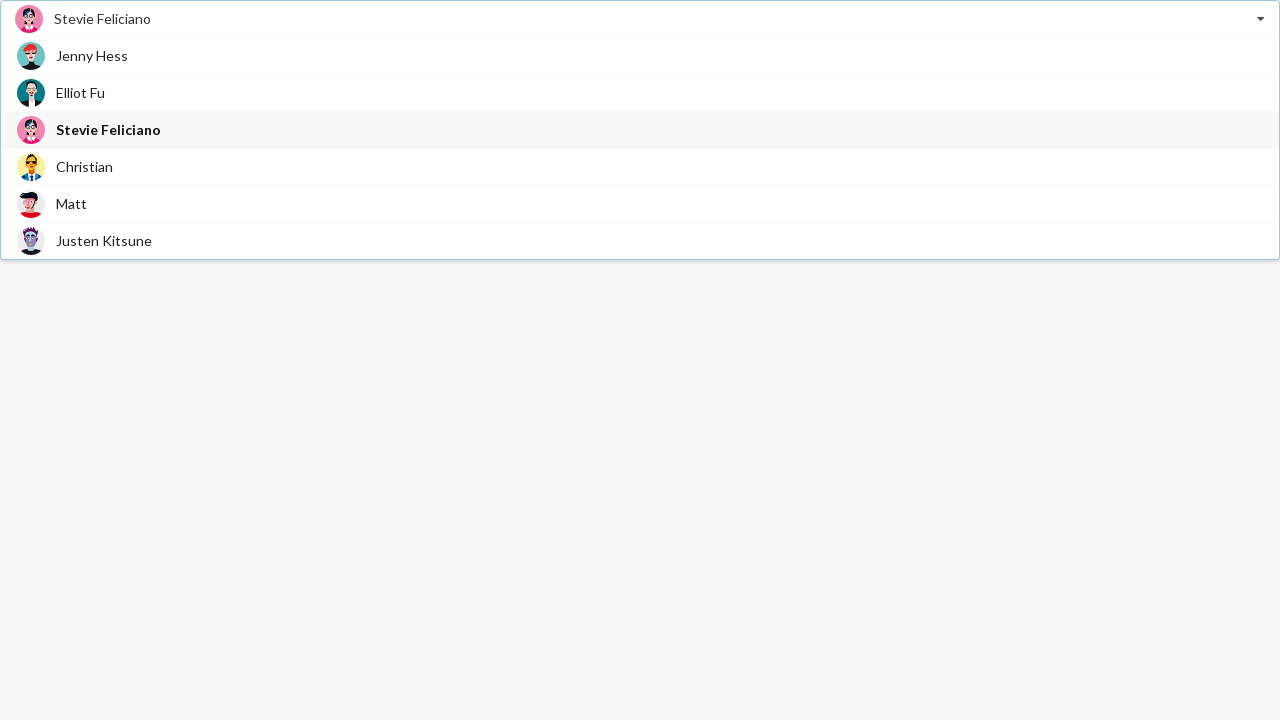

Selected 'Matt' from dropdown at (72, 204) on xpath=//div[@class='visible menu transition']//span[text()='Matt']
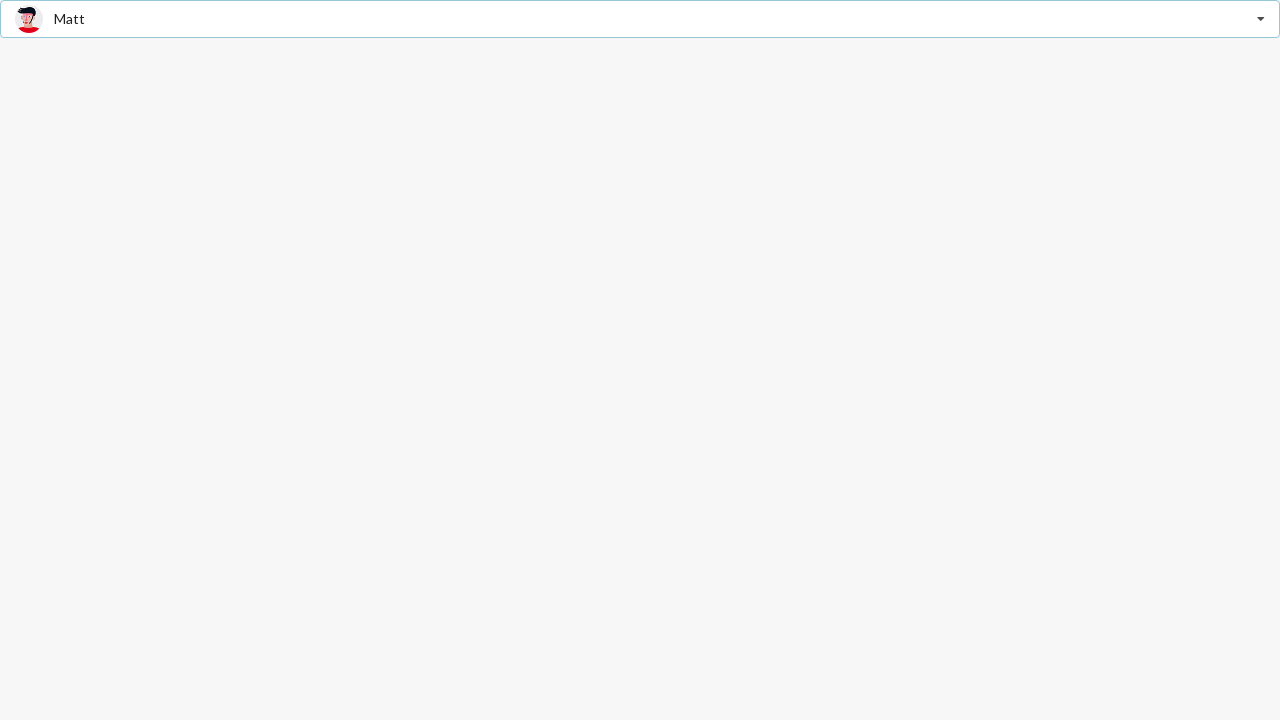

Verified 'Matt' is selected
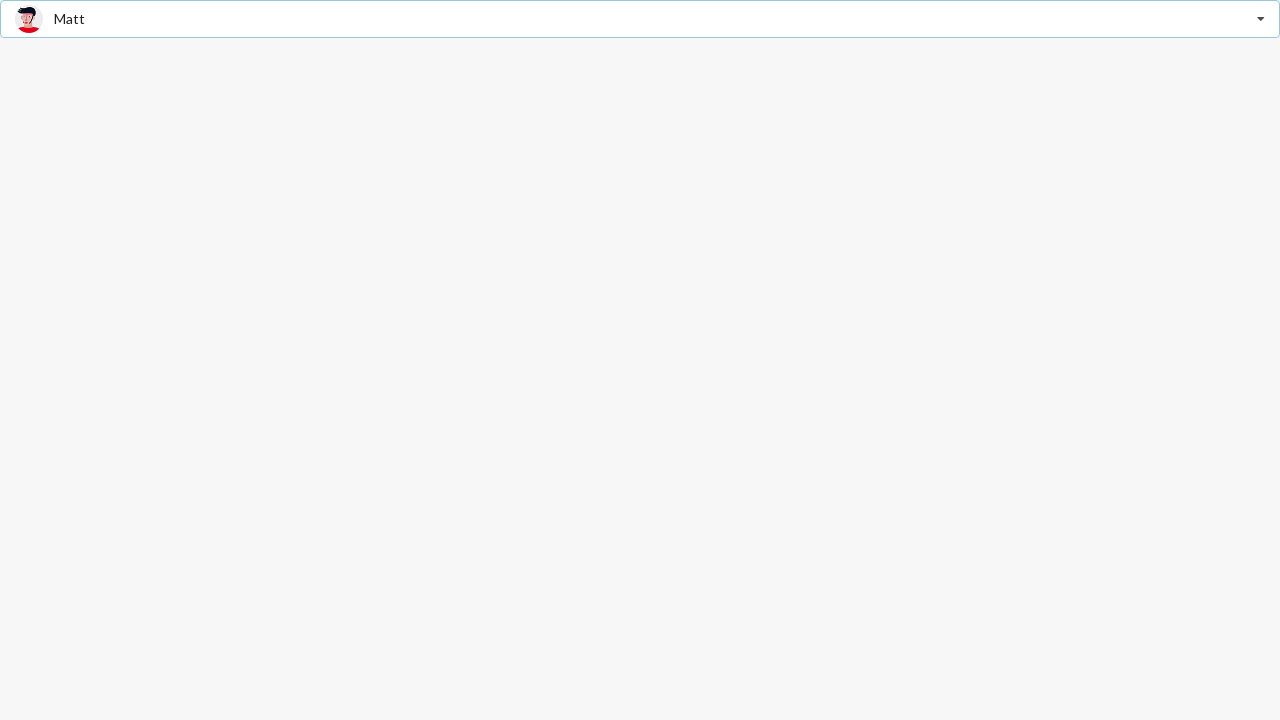

Clicked dropdown to open menu at (640, 19) on xpath=//div[@role='listbox']
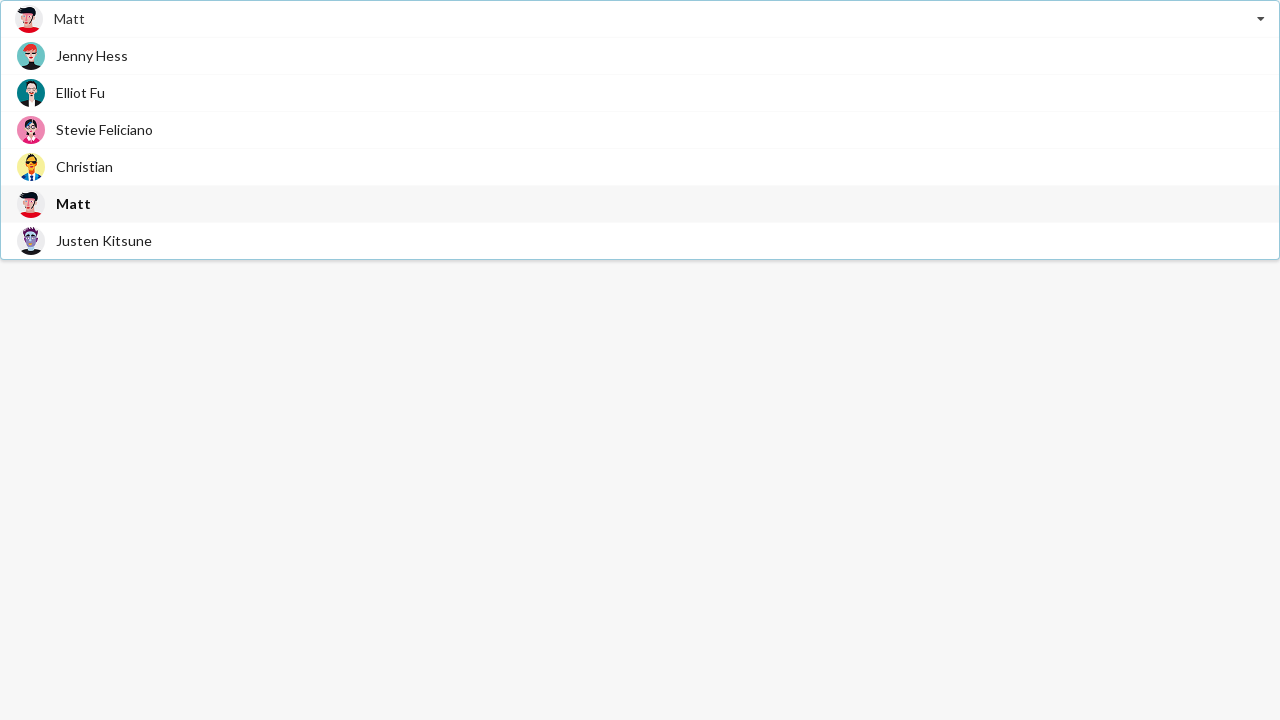

Selected 'Jenny Hess' from dropdown at (92, 56) on xpath=//div[@class='visible menu transition']//span[text()='Jenny Hess']
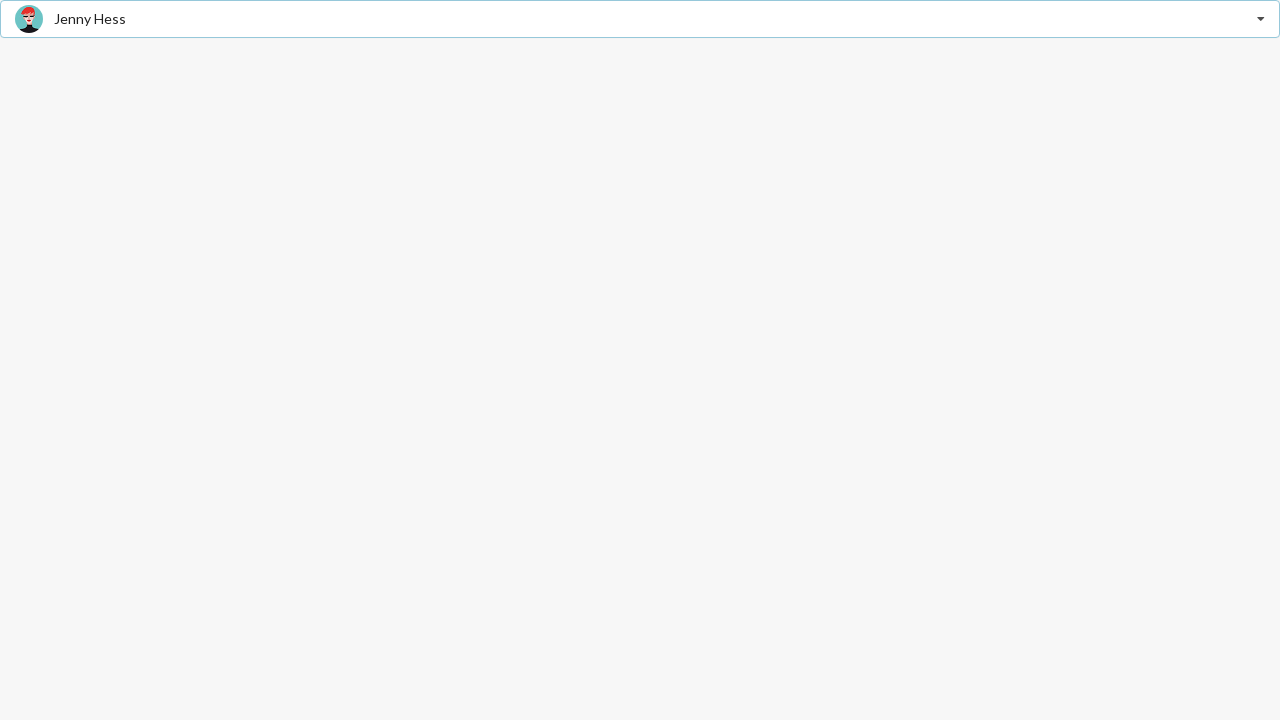

Verified 'Jenny Hess' is selected
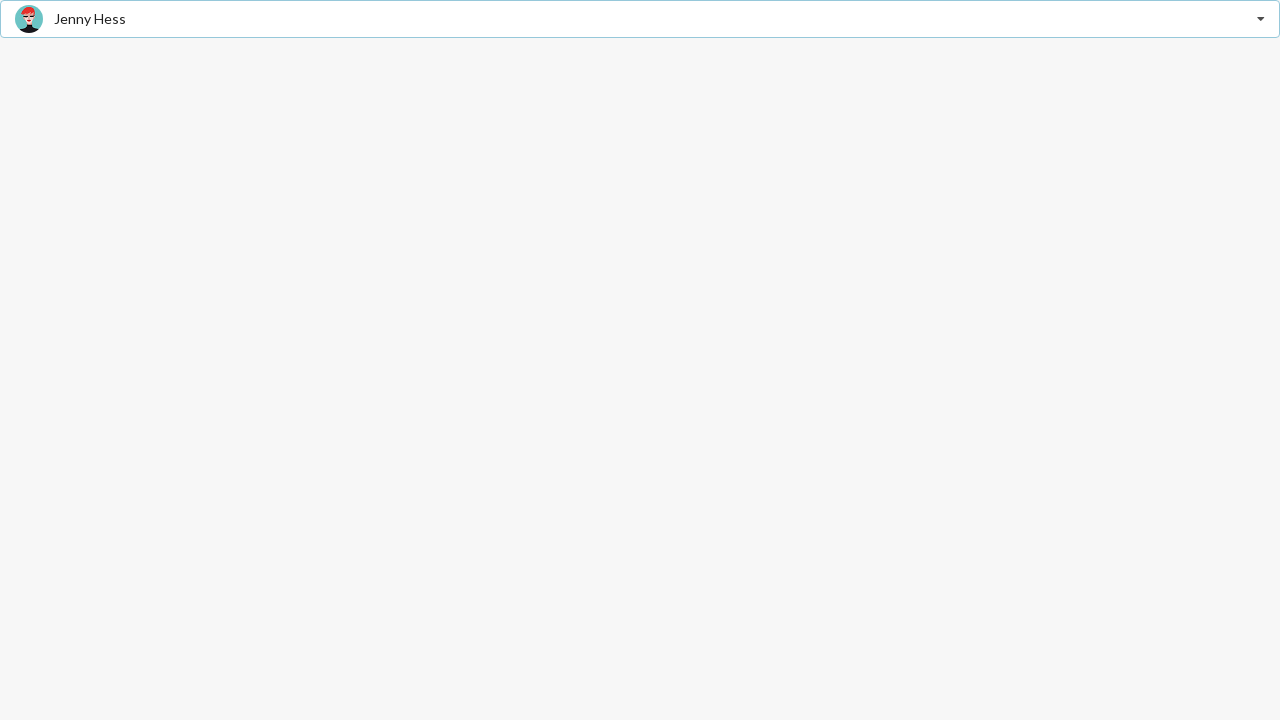

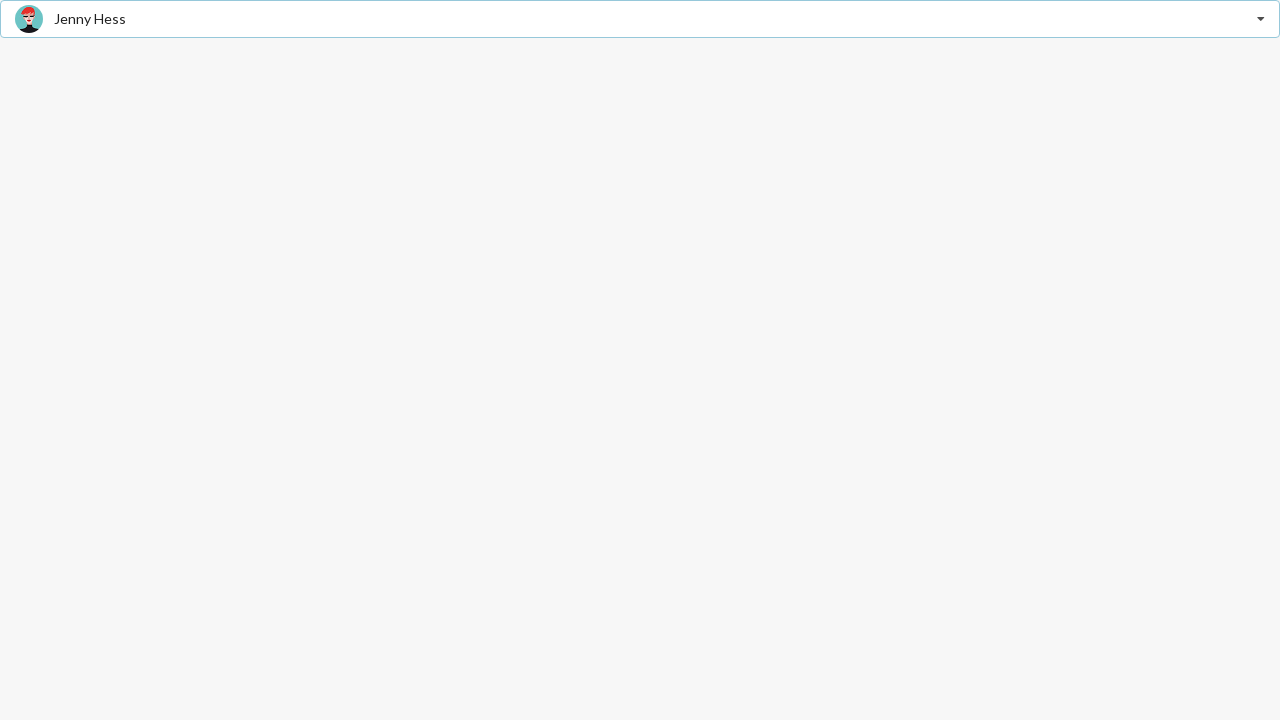